Tests that entered text is trimmed when editing a todo item

Starting URL: https://demo.playwright.dev/todomvc

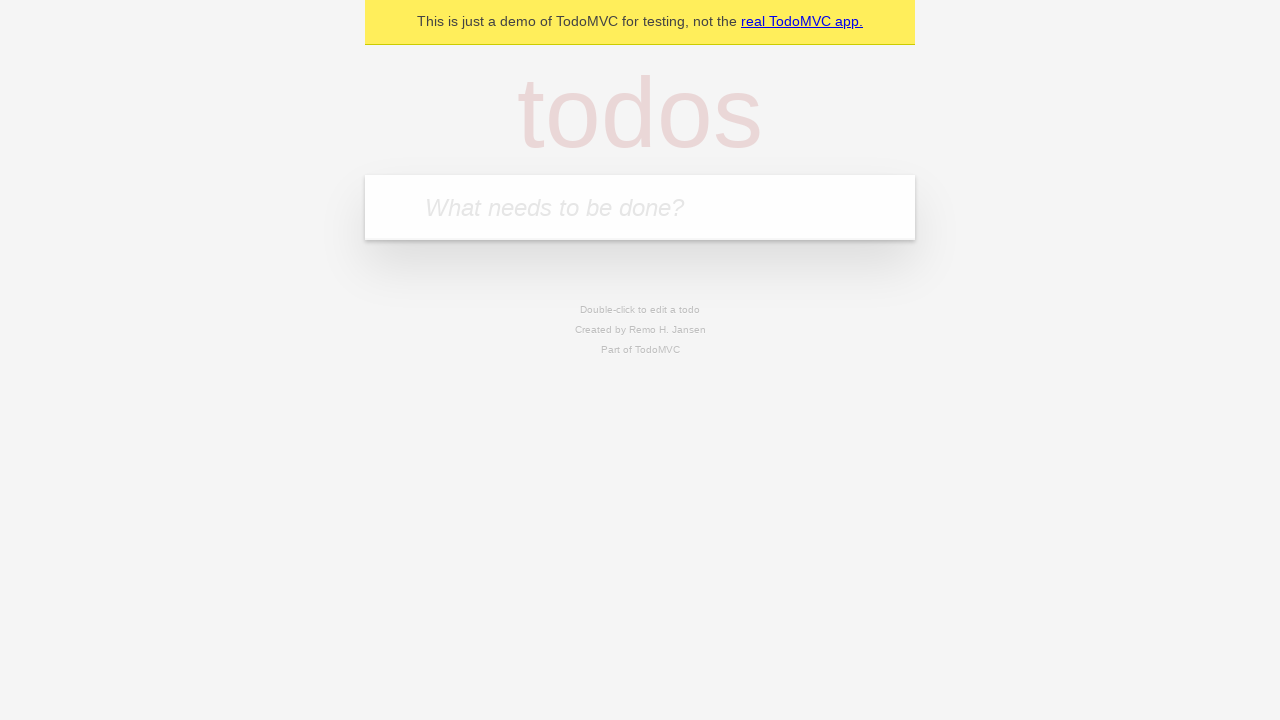

Filled todo input with 'buy some cheese' on internal:attr=[placeholder="What needs to be done?"i]
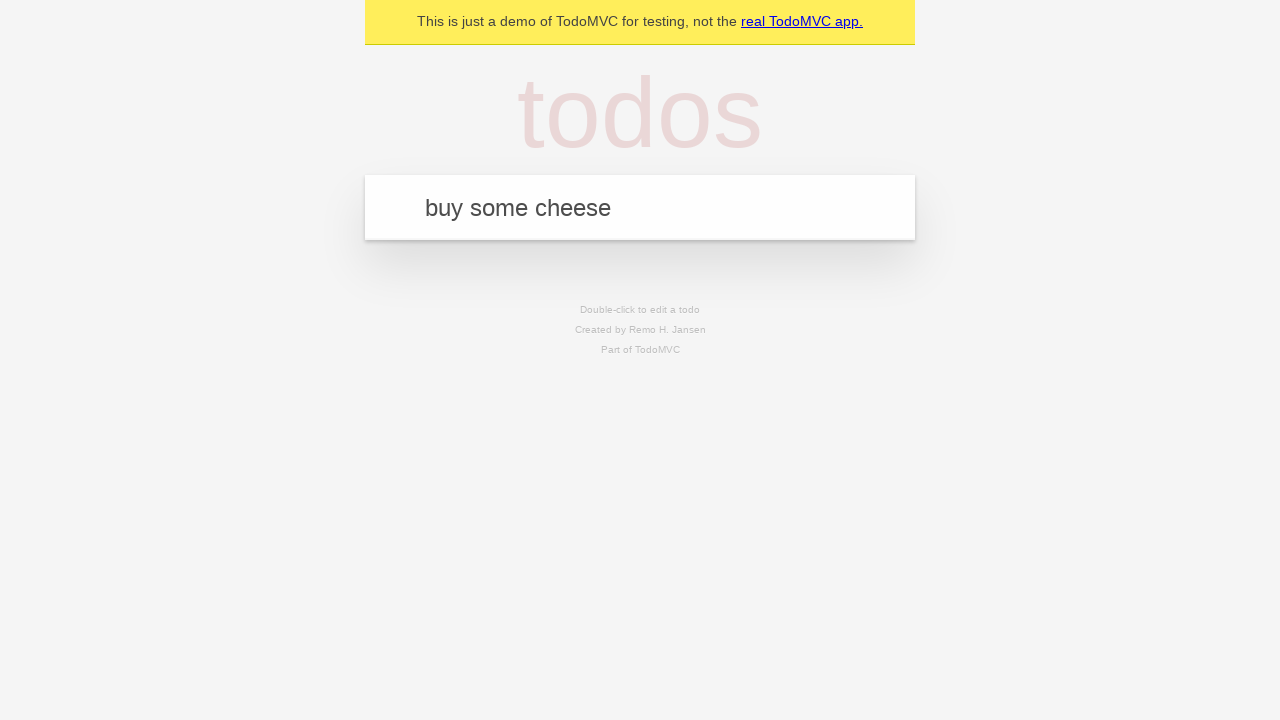

Pressed Enter to create first todo on internal:attr=[placeholder="What needs to be done?"i]
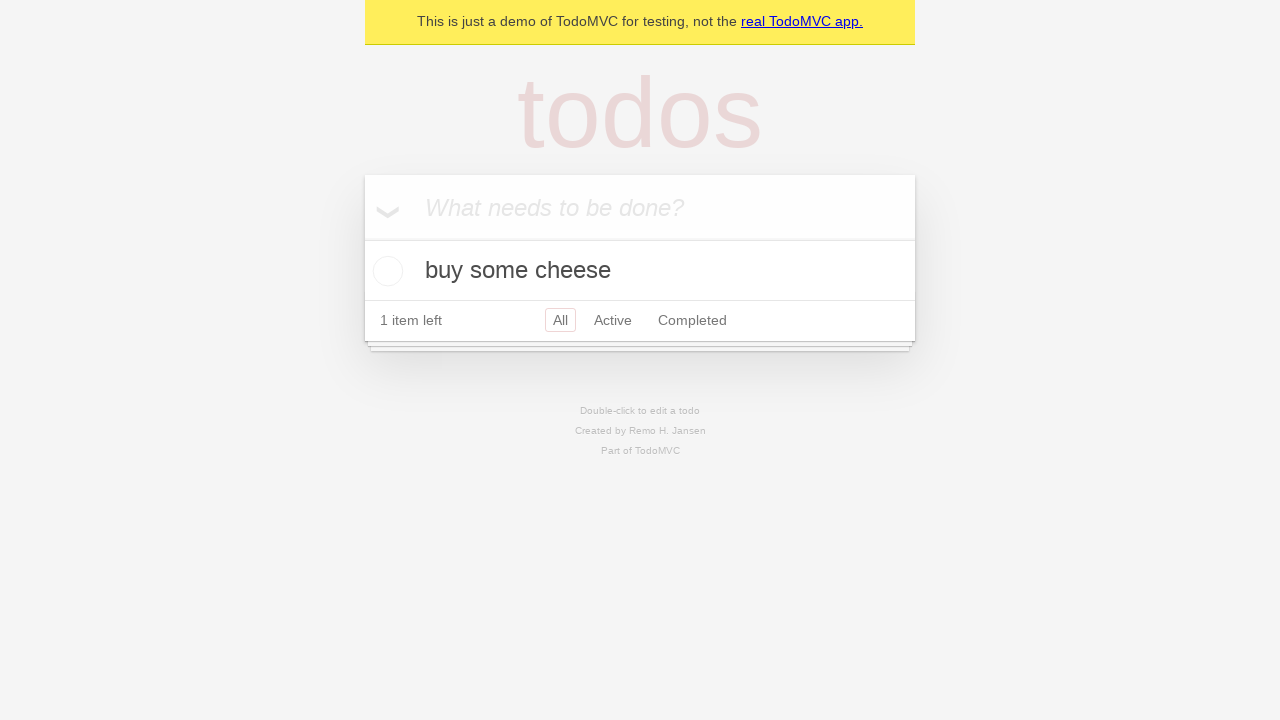

Filled todo input with 'feed the cat' on internal:attr=[placeholder="What needs to be done?"i]
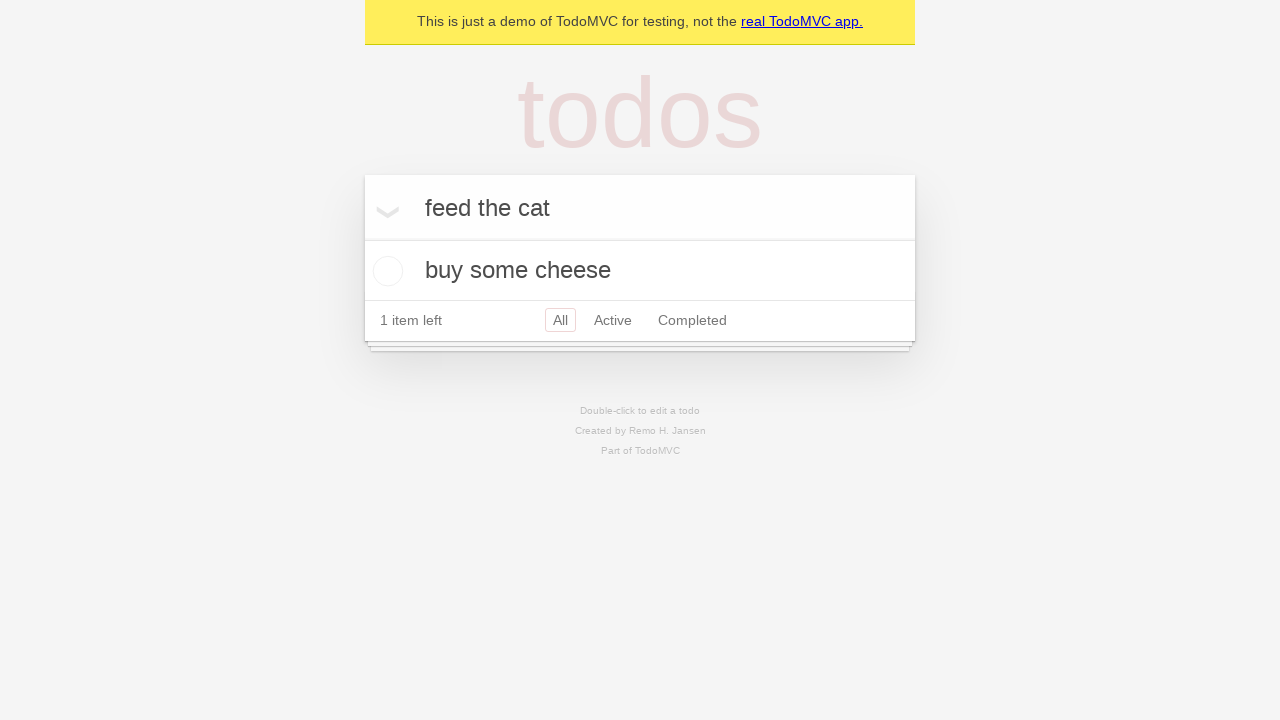

Pressed Enter to create second todo on internal:attr=[placeholder="What needs to be done?"i]
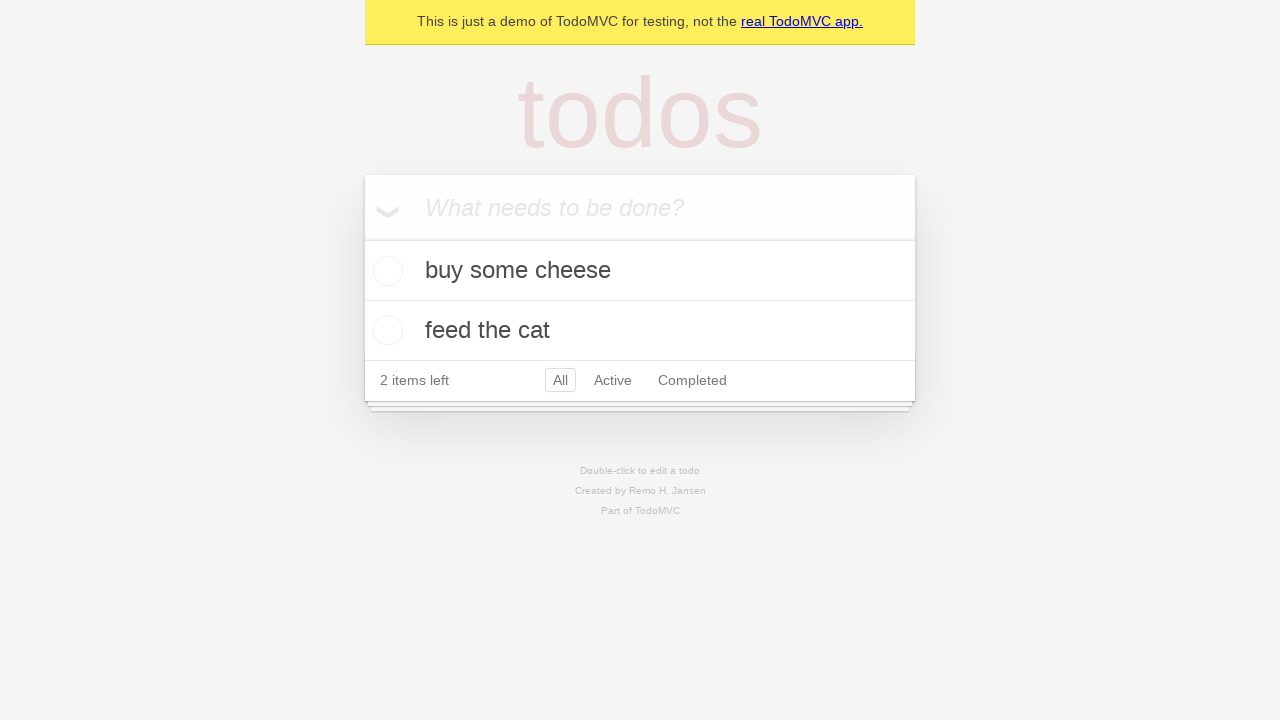

Filled todo input with 'book a doctors appointment' on internal:attr=[placeholder="What needs to be done?"i]
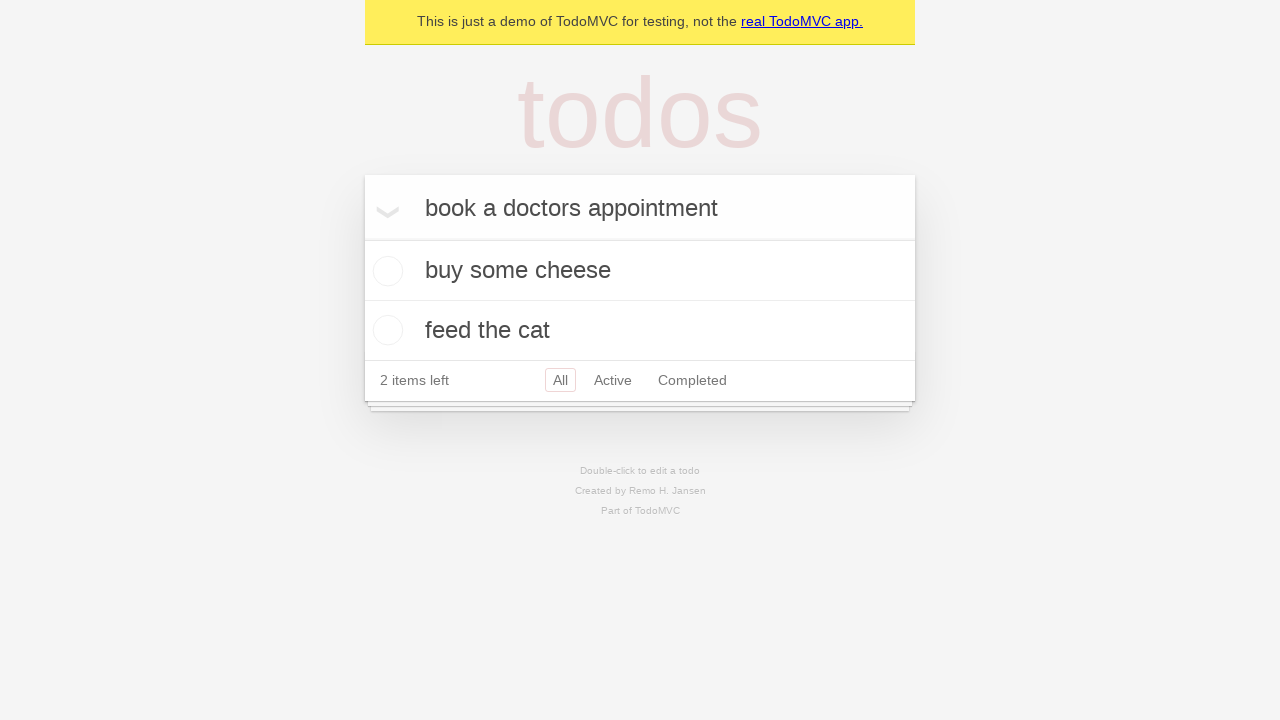

Pressed Enter to create third todo on internal:attr=[placeholder="What needs to be done?"i]
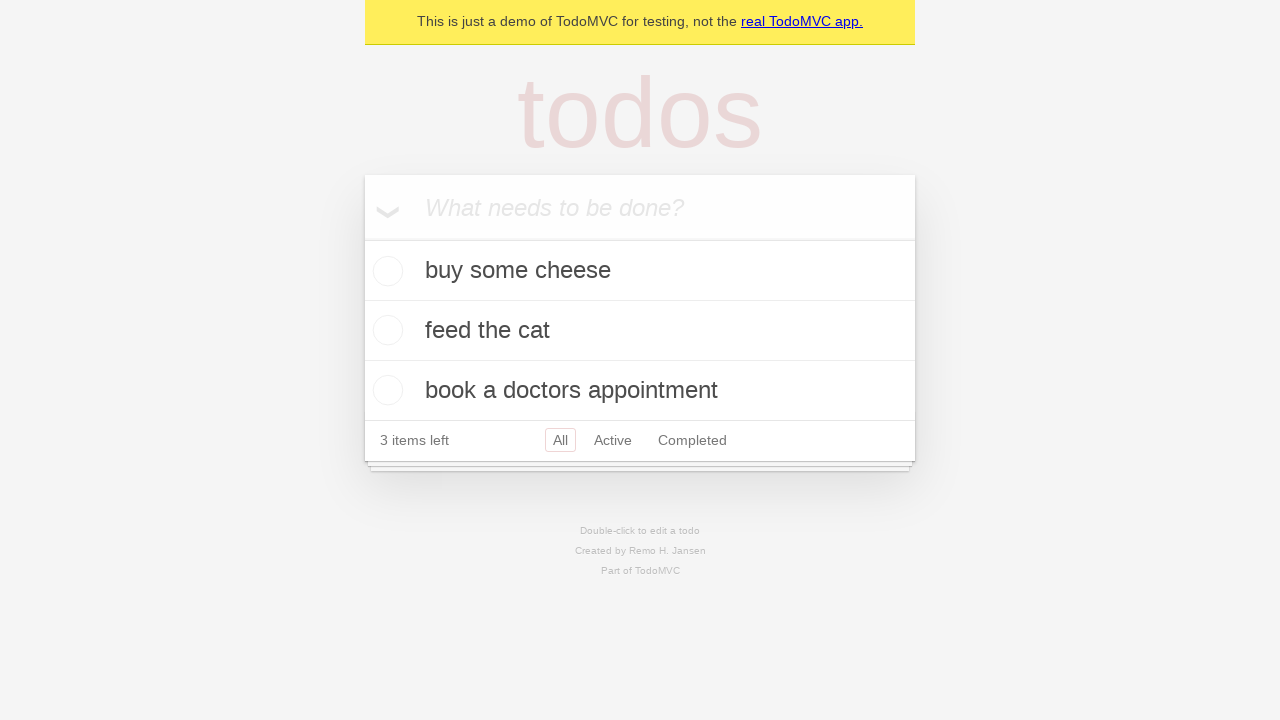

Double-clicked on second todo item to enter edit mode at (640, 331) on internal:testid=[data-testid="todo-item"s] >> nth=1
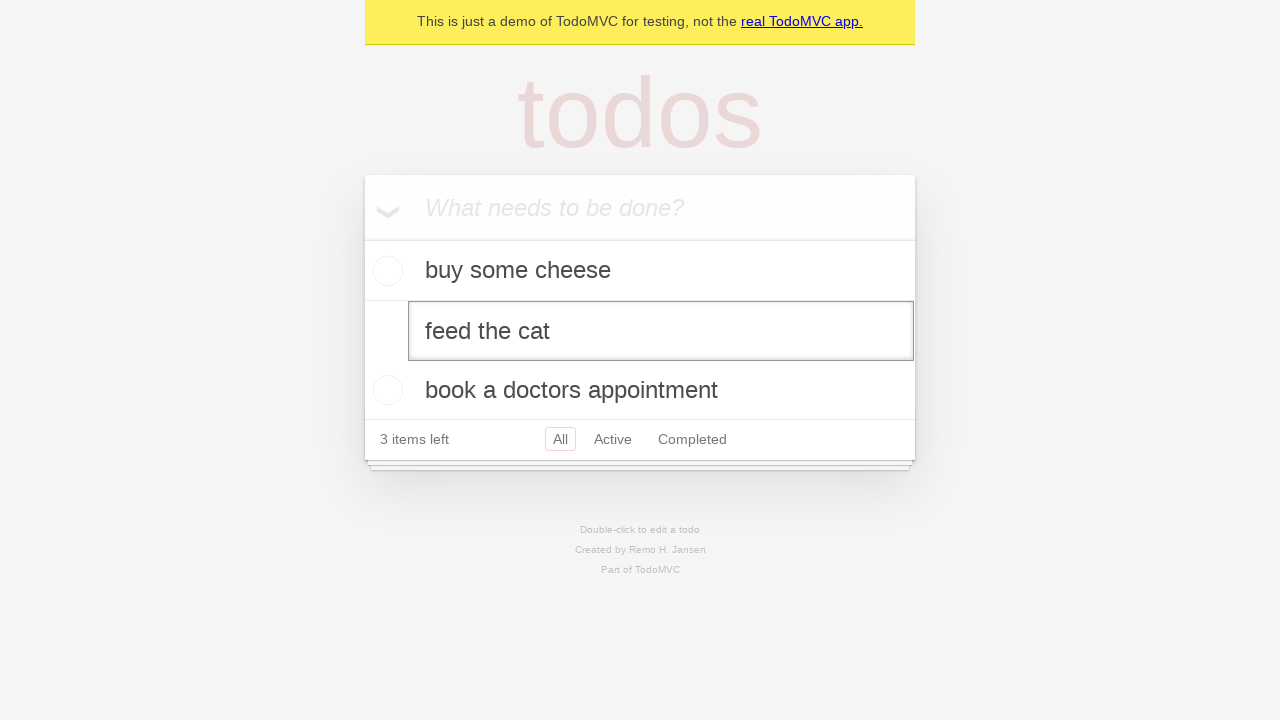

Filled edit textbox with '    buy some sausages    ' (text with leading/trailing whitespace) on internal:testid=[data-testid="todo-item"s] >> nth=1 >> internal:role=textbox[nam
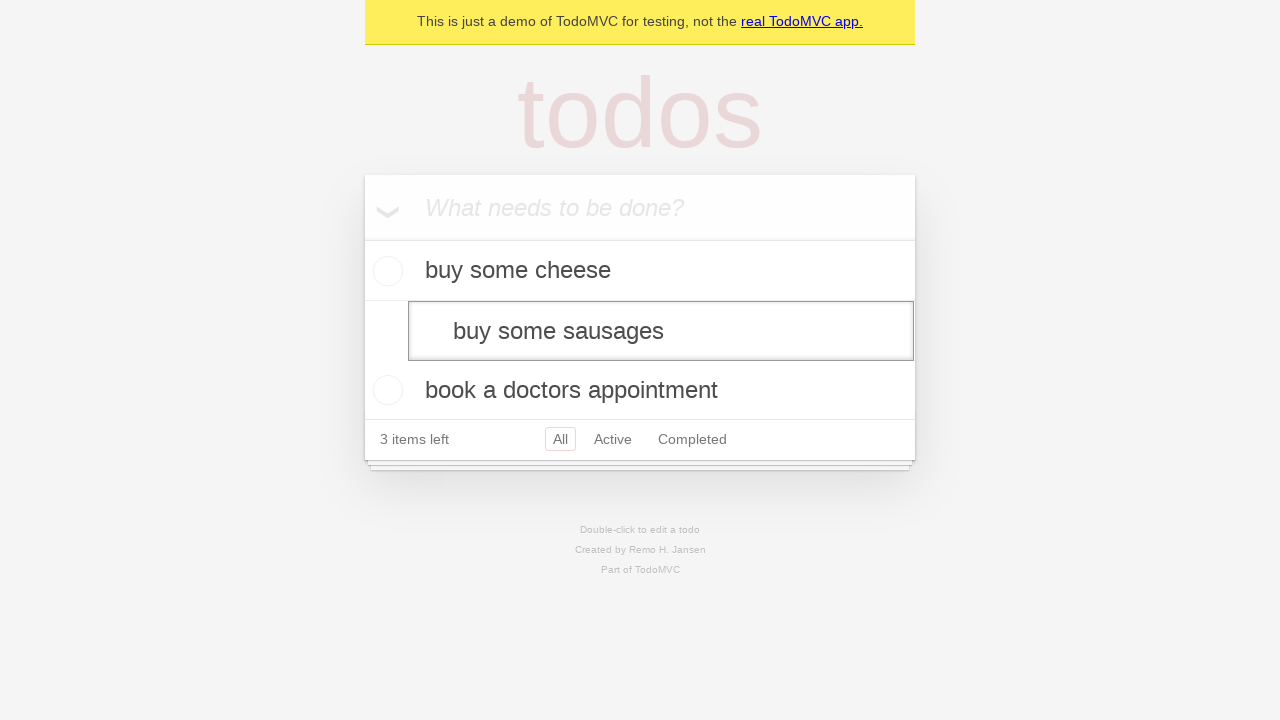

Pressed Enter to save edited todo, expecting text to be trimmed on internal:testid=[data-testid="todo-item"s] >> nth=1 >> internal:role=textbox[nam
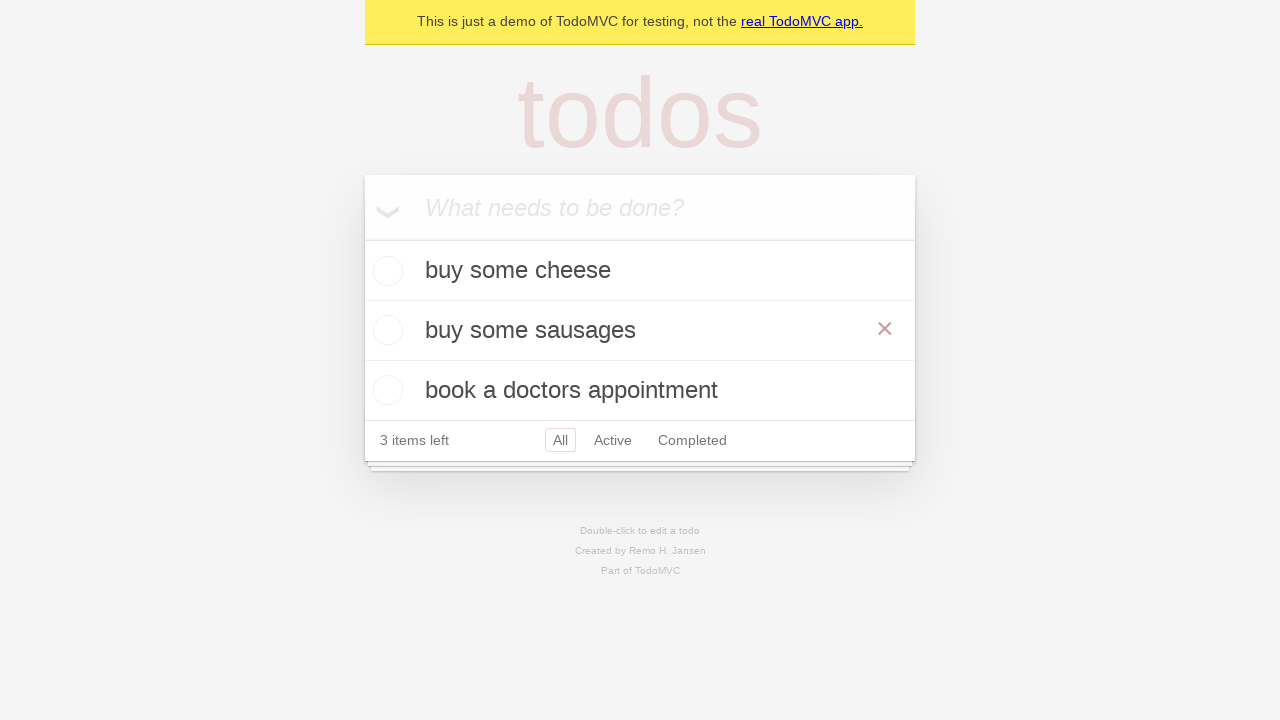

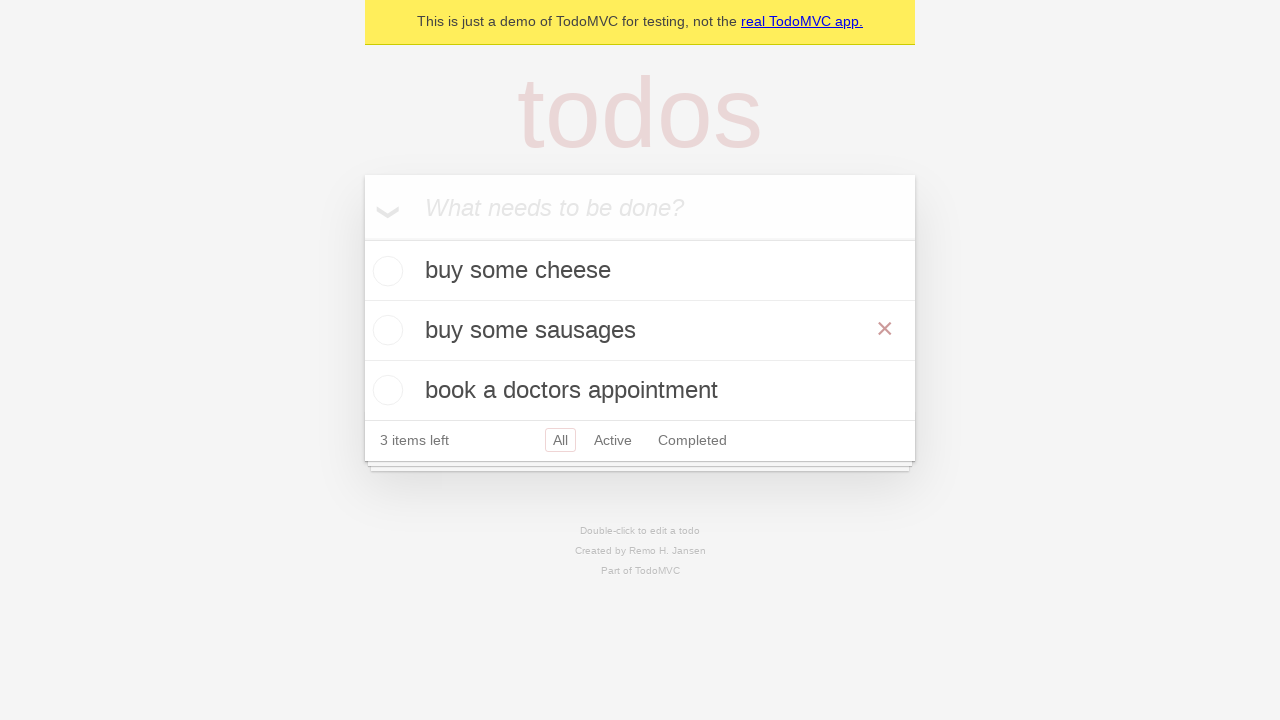